Tests the forgot password form by entering a username and clicking the cancel button

Starting URL: https://opensource-demo.orangehrmlive.com/web/index.php/auth/requestPasswordResetCode

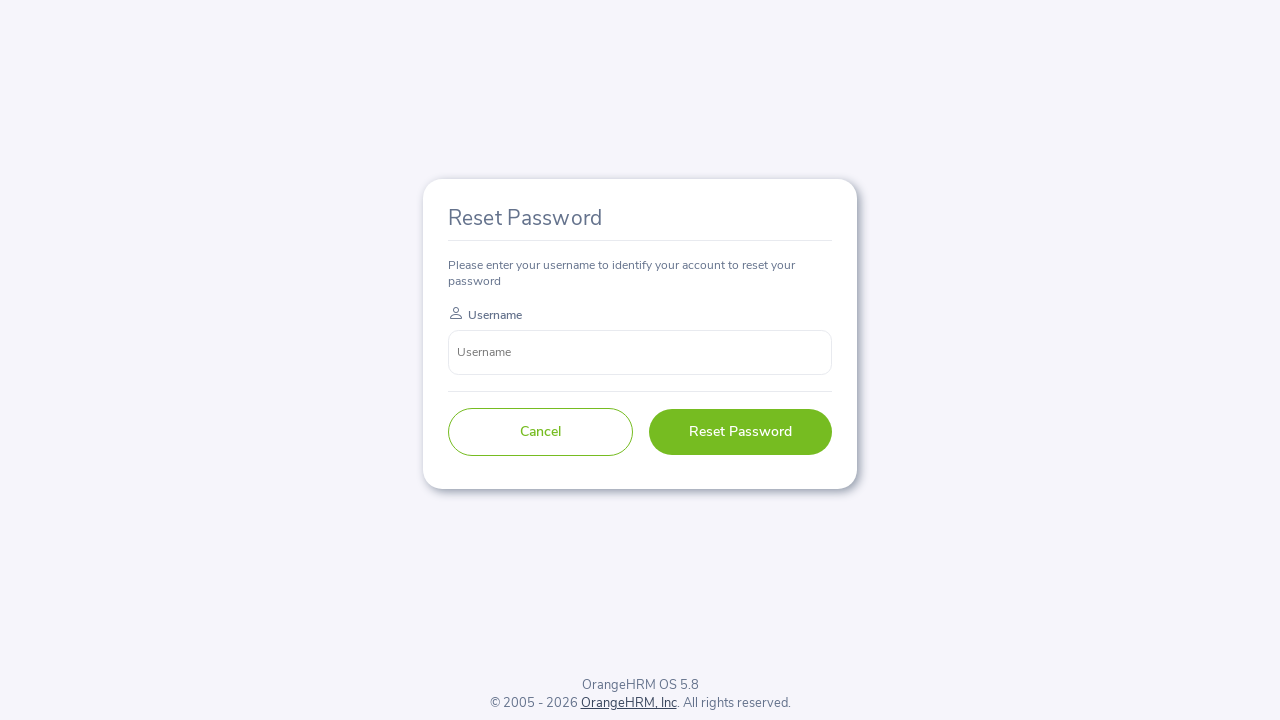

Entered 'testuser123' in the username field on forgot password form on input[name='username']
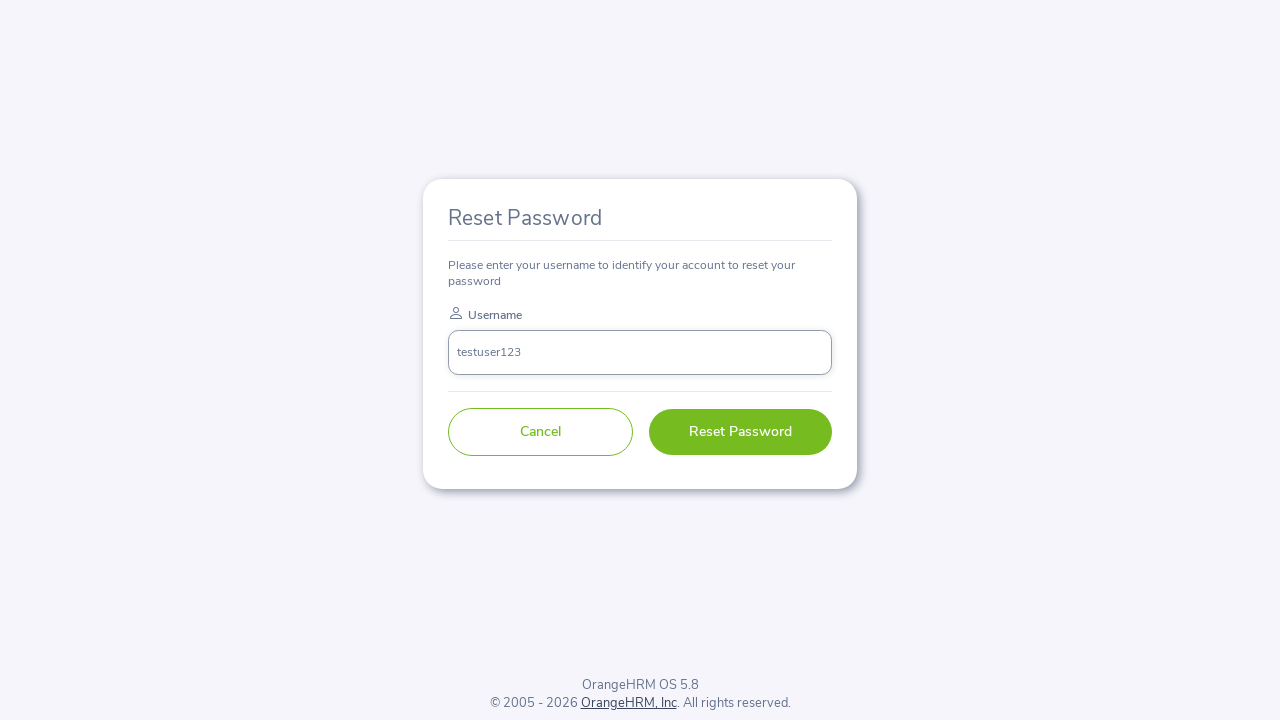

Clicked the Cancel button to exit forgot password form at (540, 432) on button:has-text('Cancel')
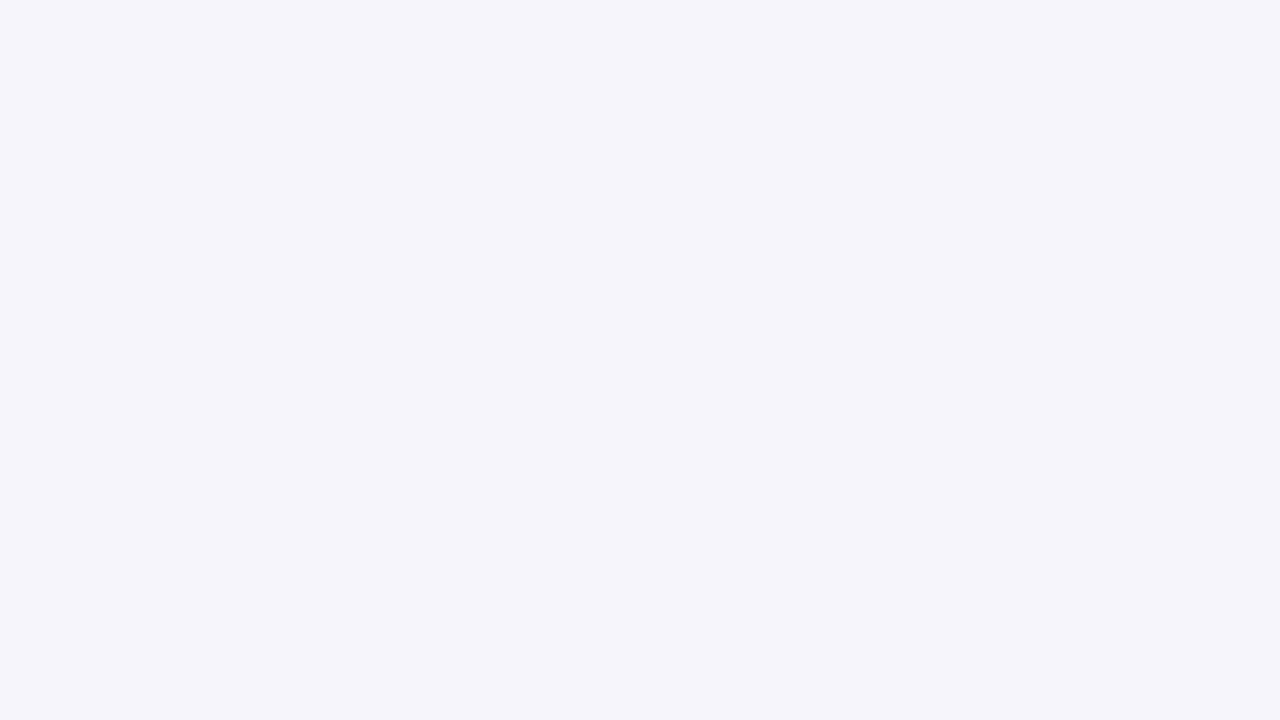

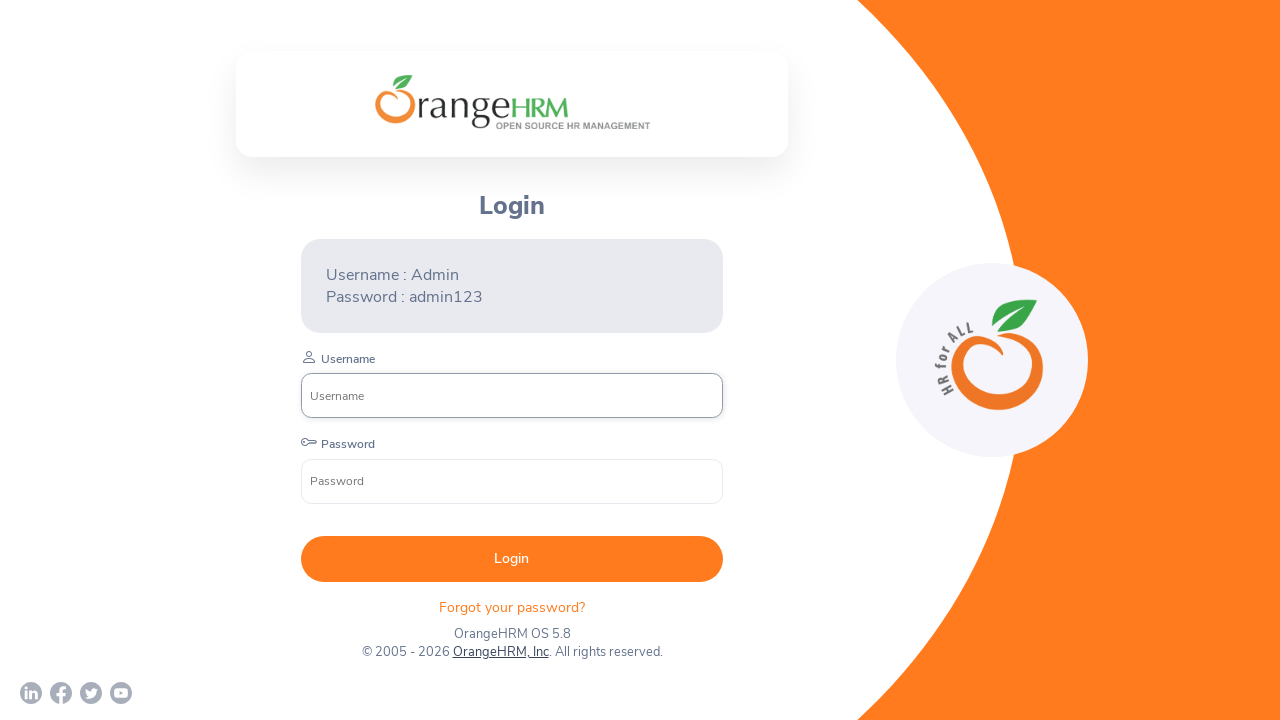